Tests table filtering by entering "United States" in the filter input and verifying filtered results.

Starting URL: https://selectorshub.com/xpath-practice-page/

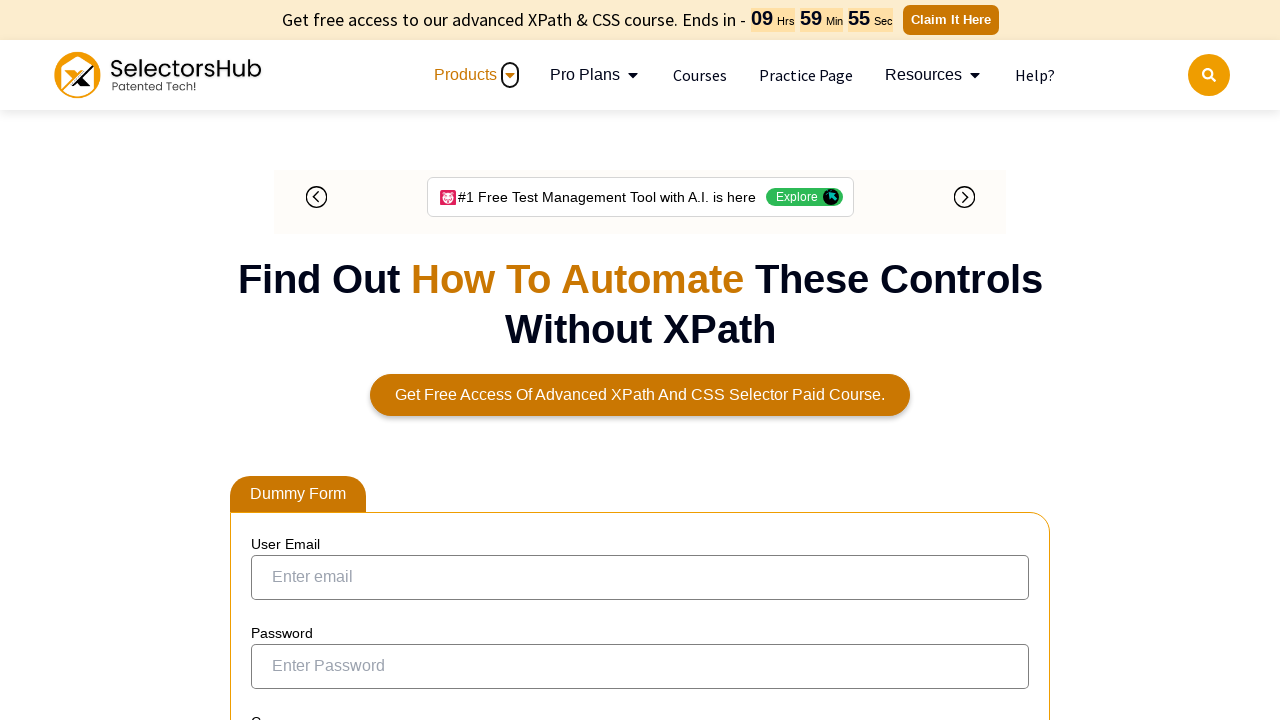

Filled table filter input with 'United States' on input[aria-controls='tablepress-1']
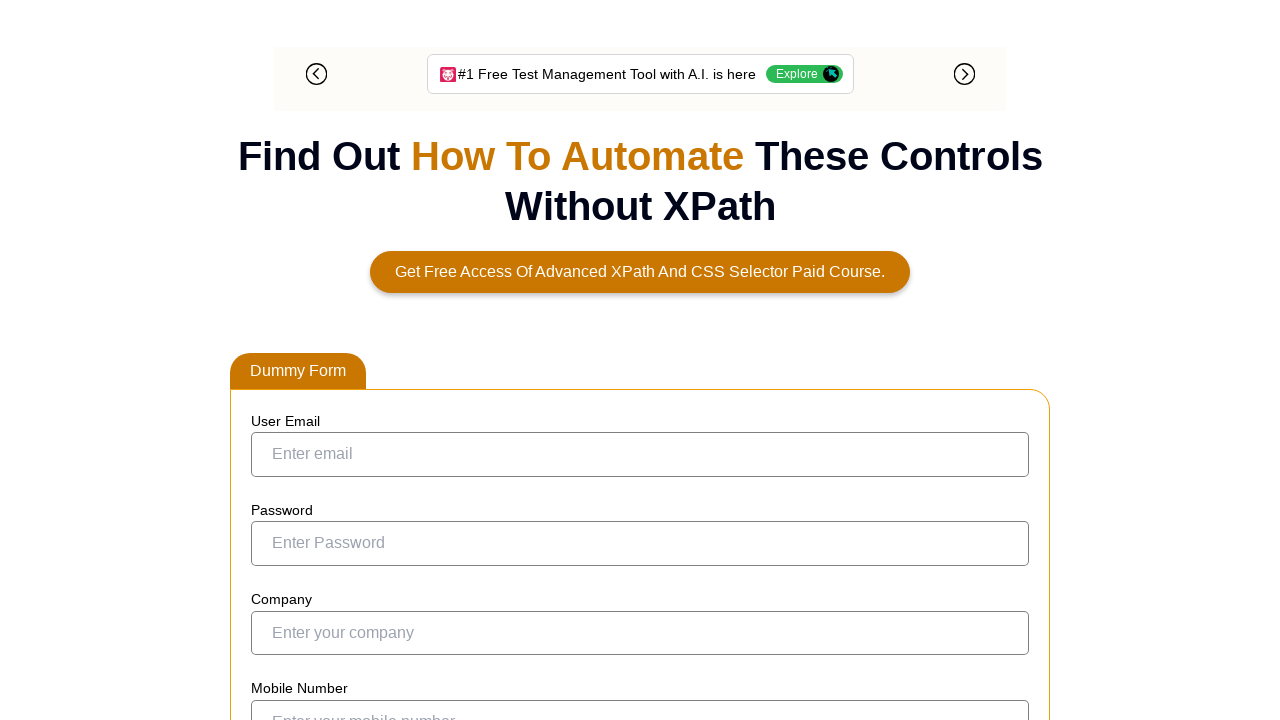

Filtered table results loaded with country column visible
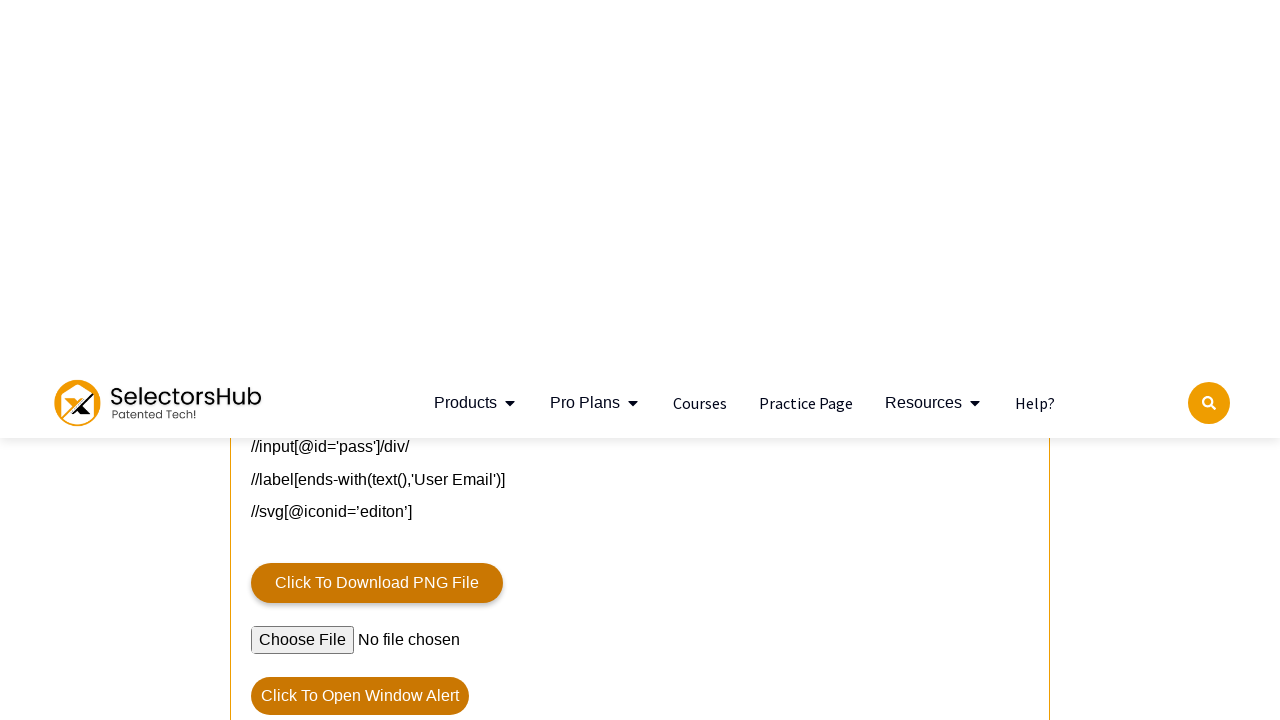

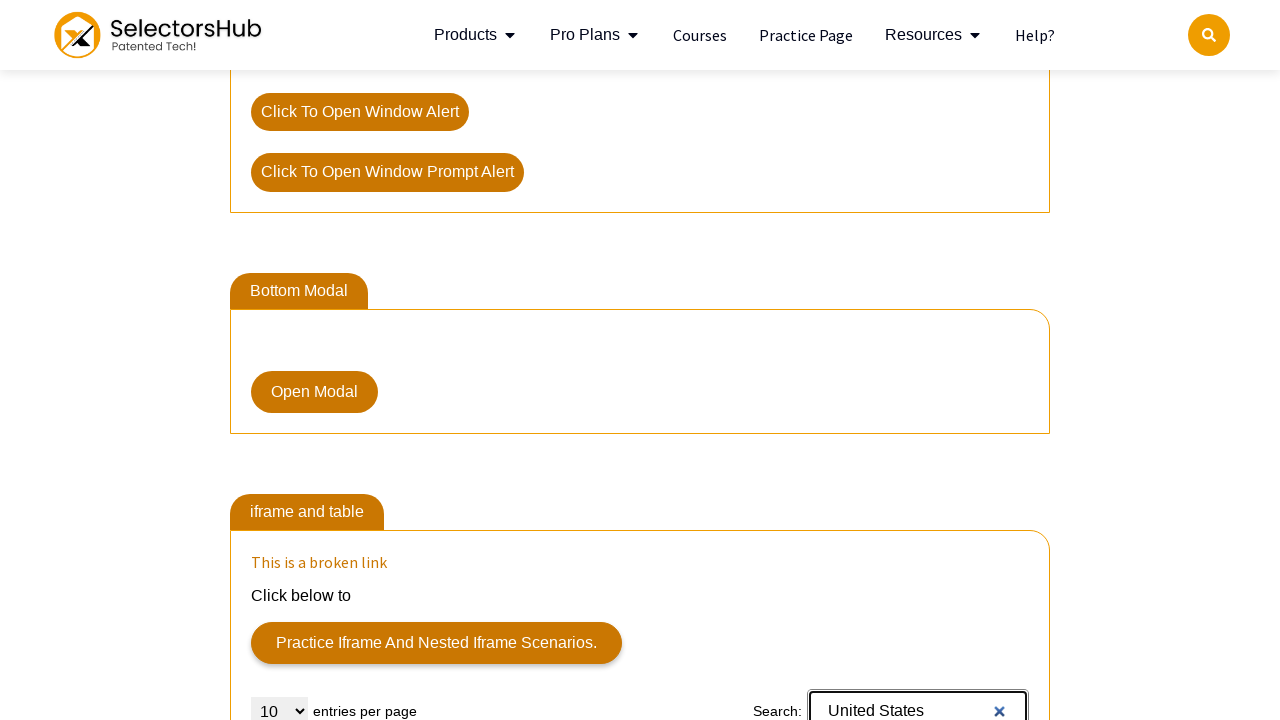